Tests that the input field is cleared after adding a todo item

Starting URL: https://demo.playwright.dev/todomvc

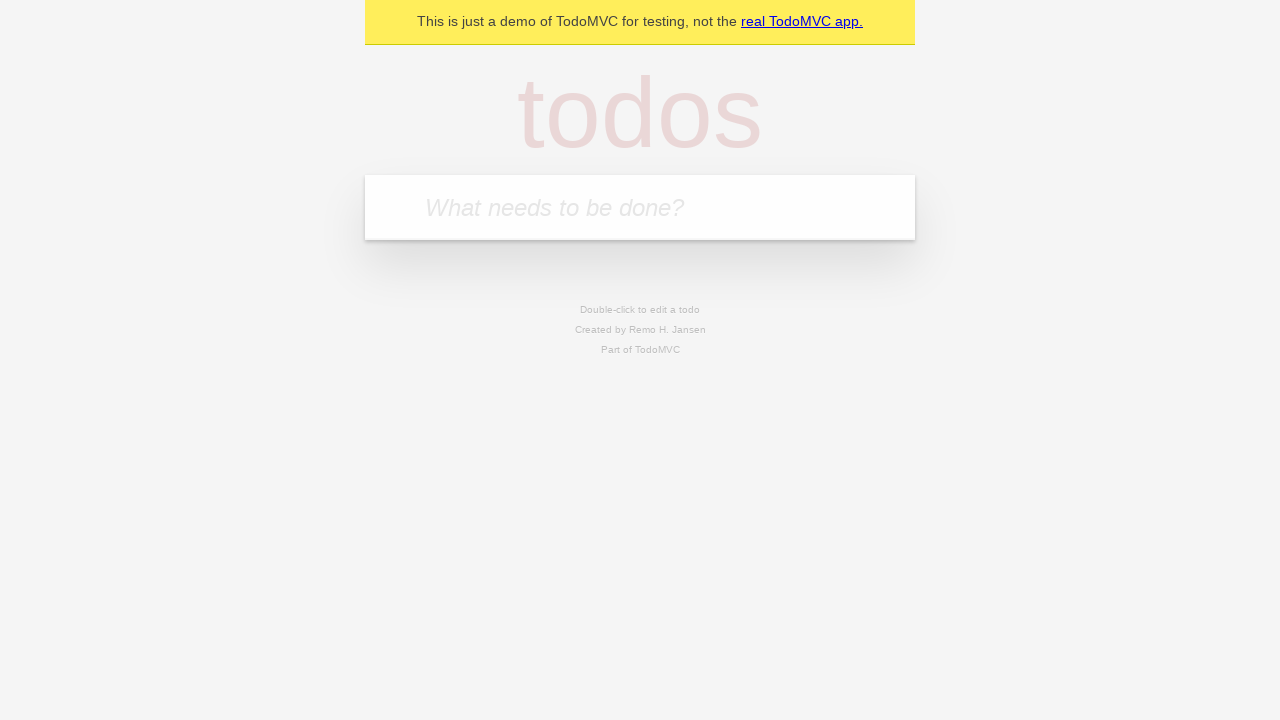

Located input field with placeholder 'What needs to be done?'
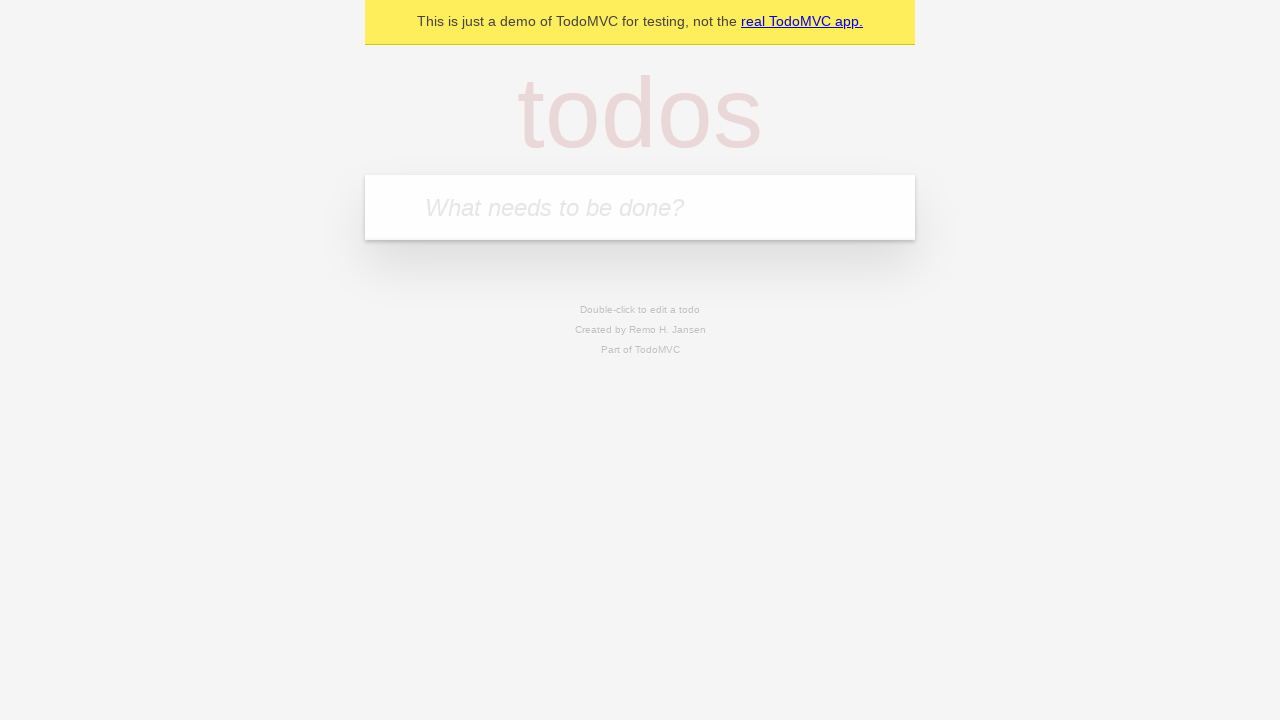

Filled input field with 'buy some cheese' on internal:attr=[placeholder="What needs to be done?"i]
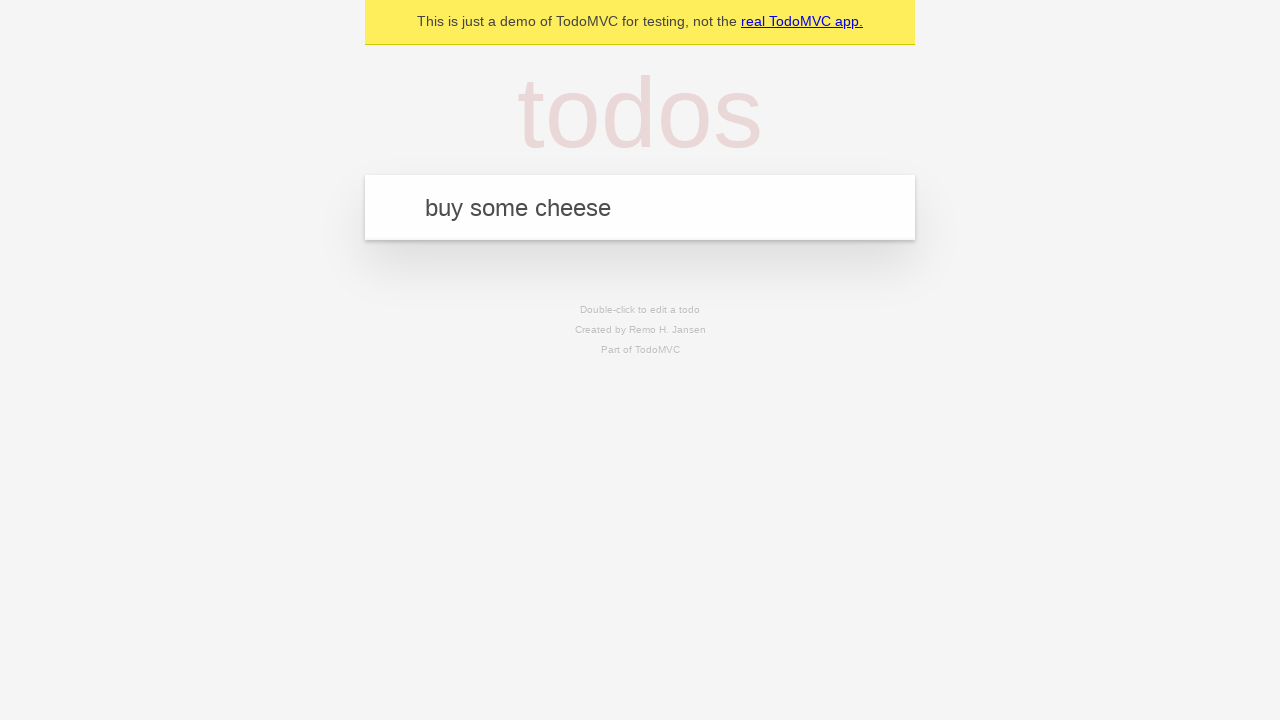

Pressed Enter to add todo item on internal:attr=[placeholder="What needs to be done?"i]
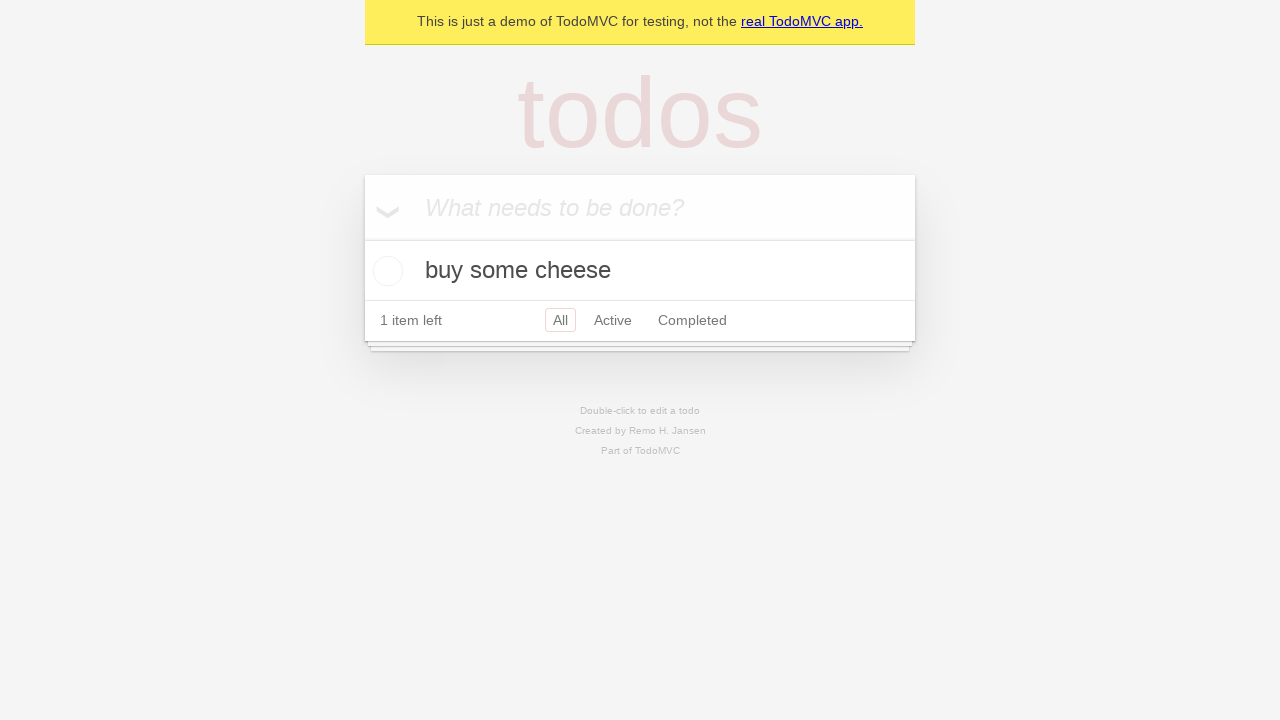

Todo item was added and visible on page
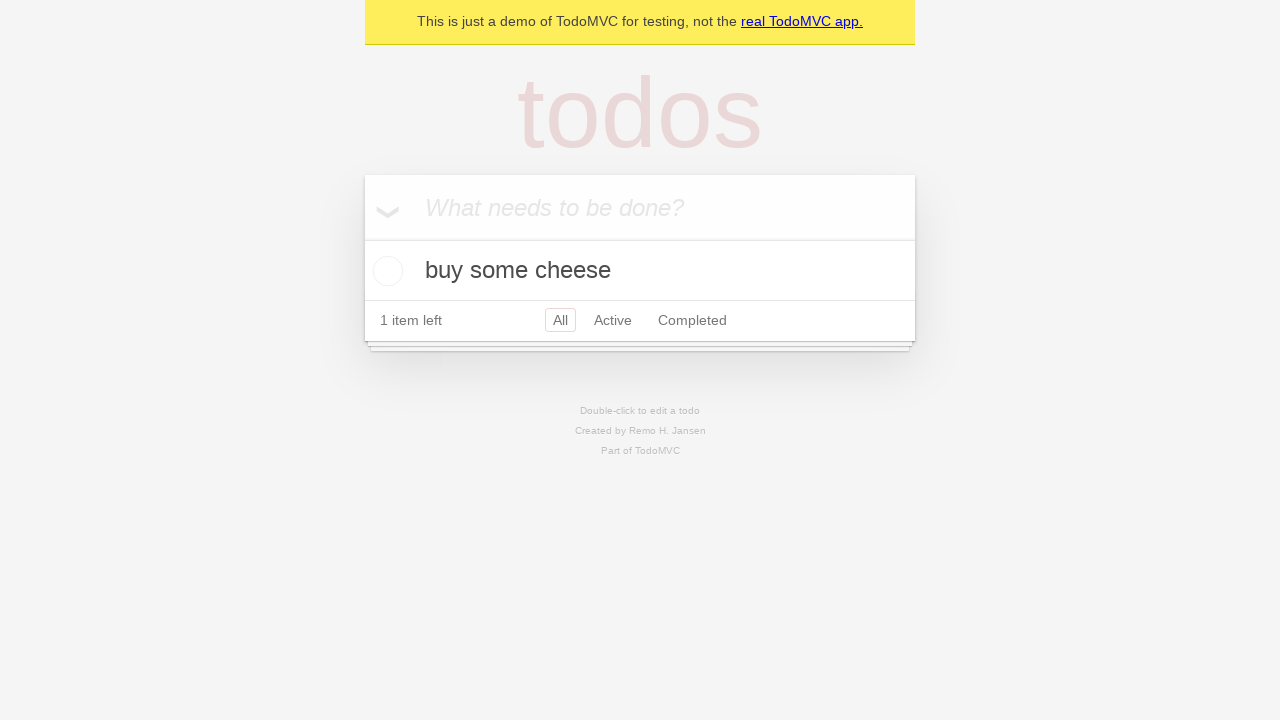

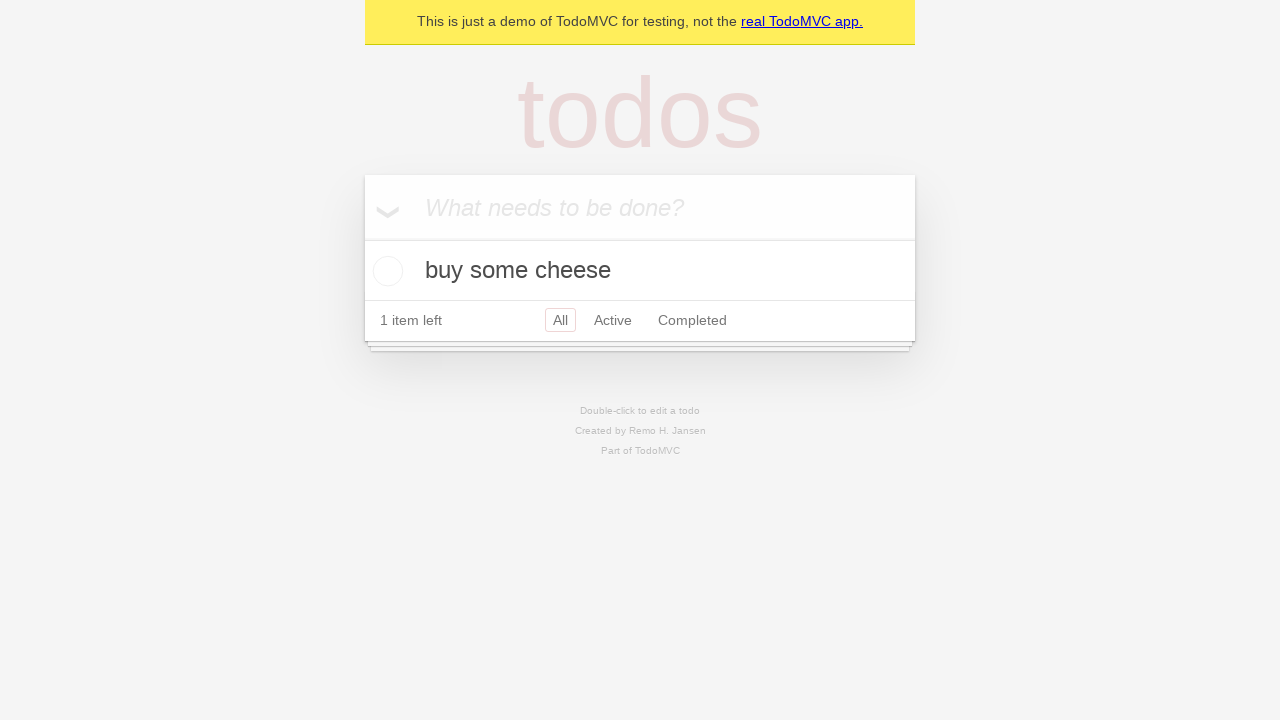